Tests an explicit wait scenario by waiting for a price to change to $100, clicking a book button, calculating a value based on displayed input, entering the calculated answer, and submitting the form.

Starting URL: http://suninjuly.github.io/explicit_wait2.html

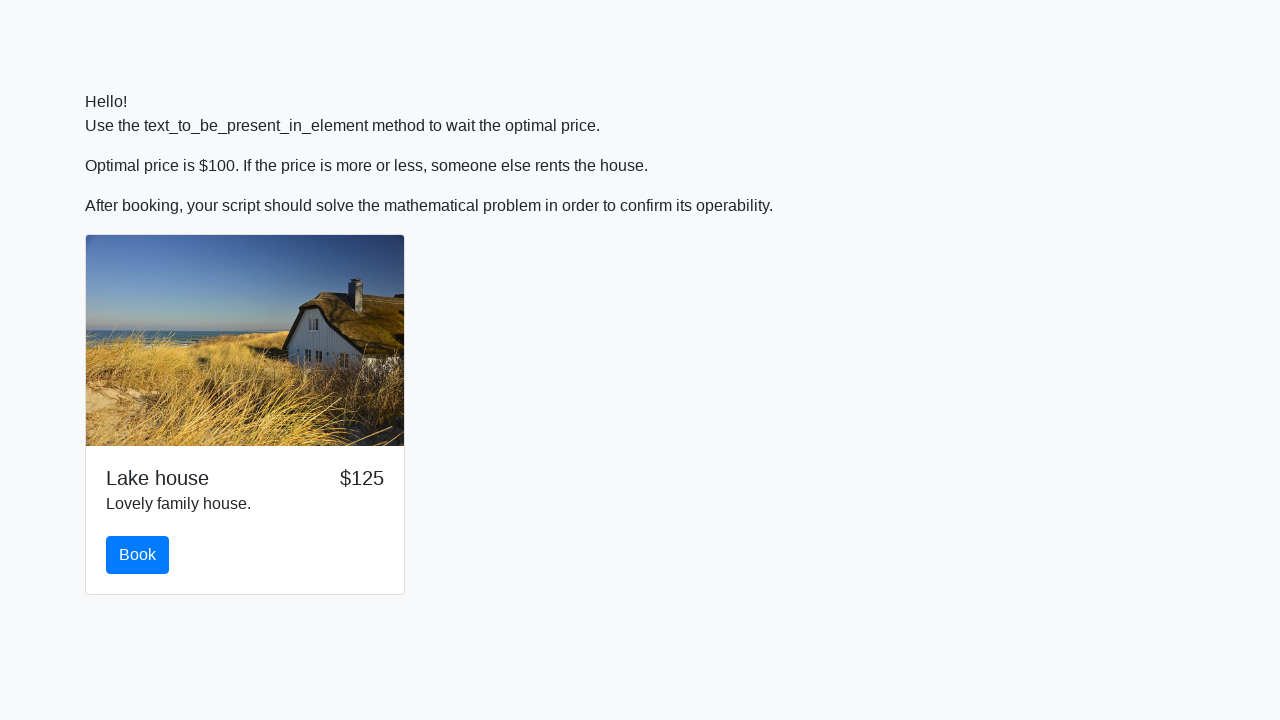

Waited for price to change to $100
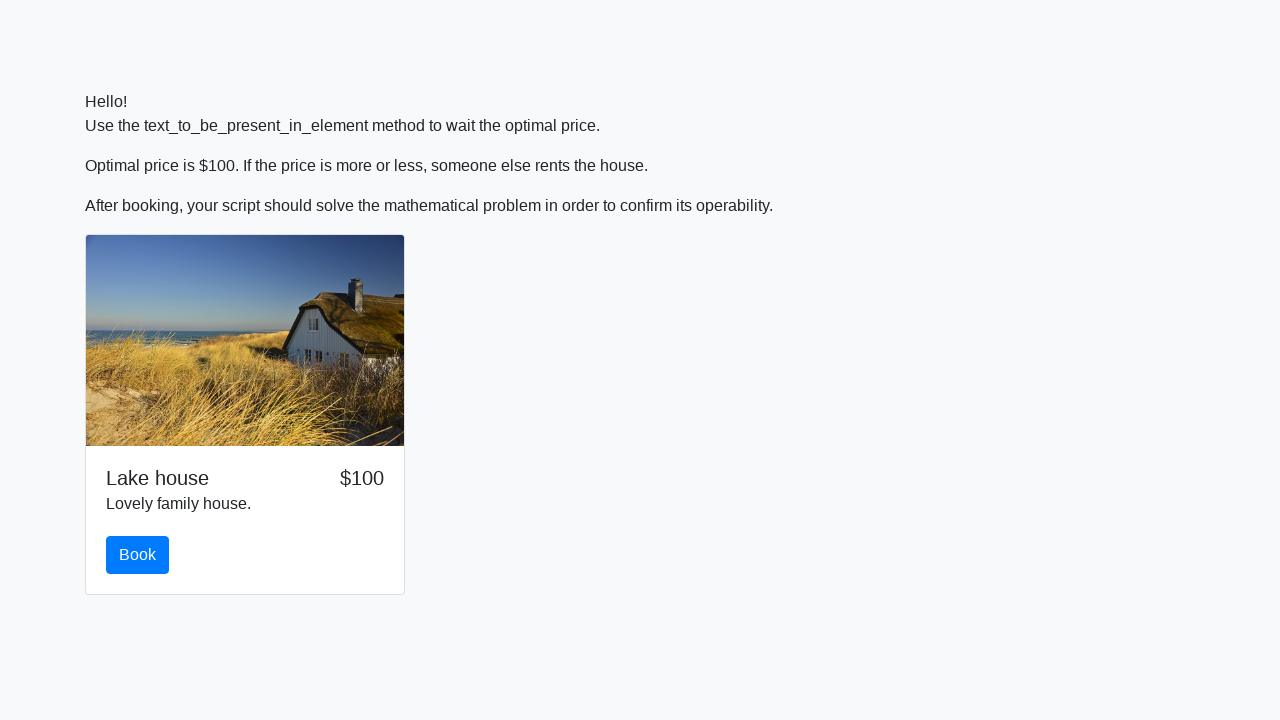

Clicked the book button at (138, 555) on #book
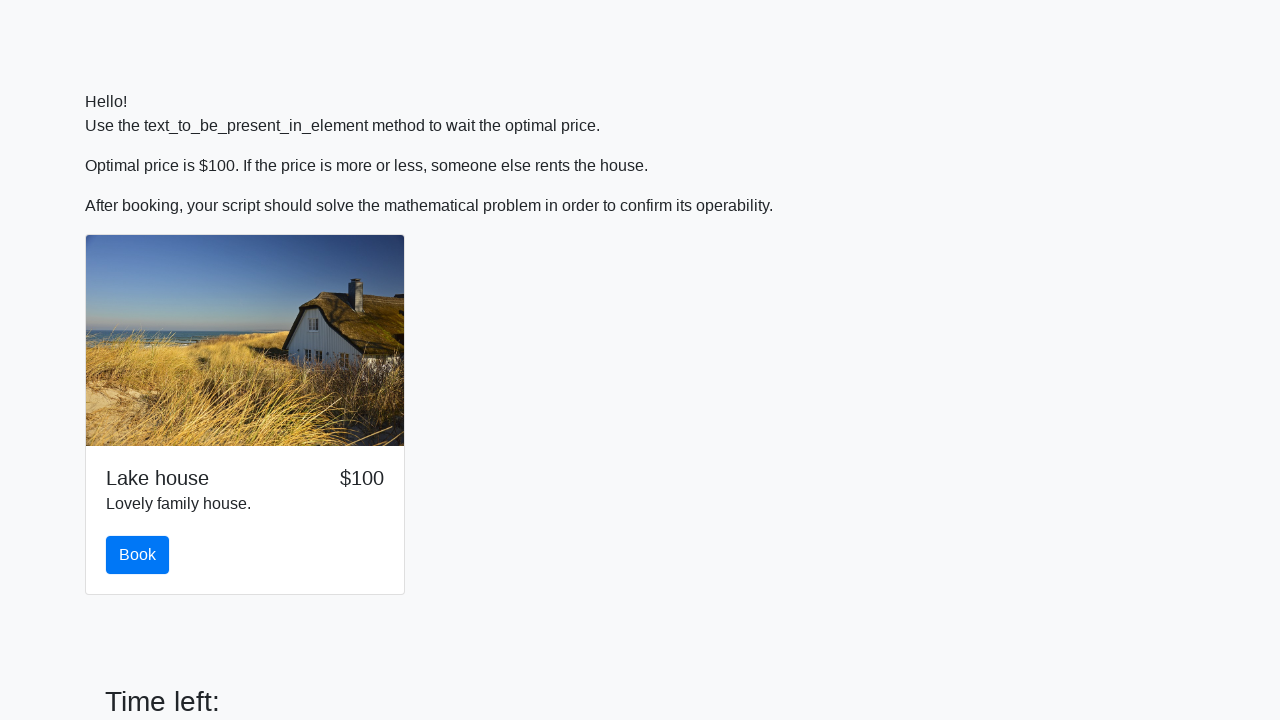

Retrieved input value from #input_value element
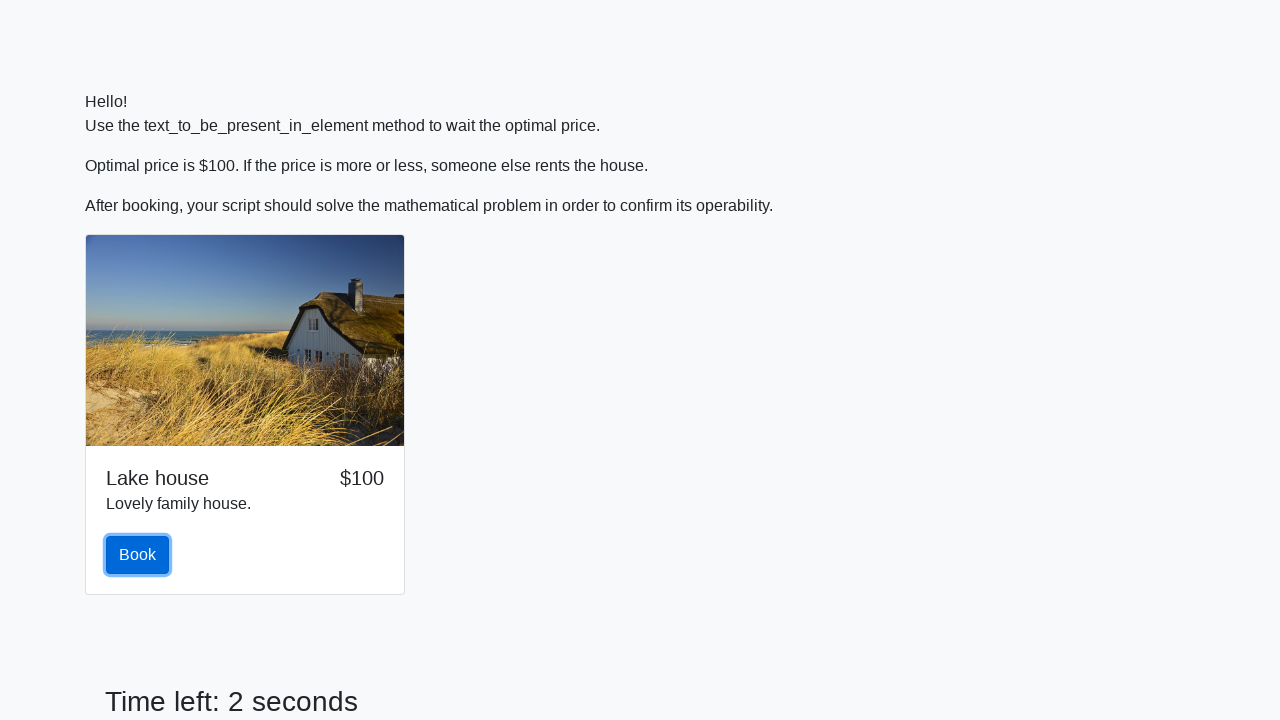

Calculated answer using logarithmic formula: 1.5785229209845009
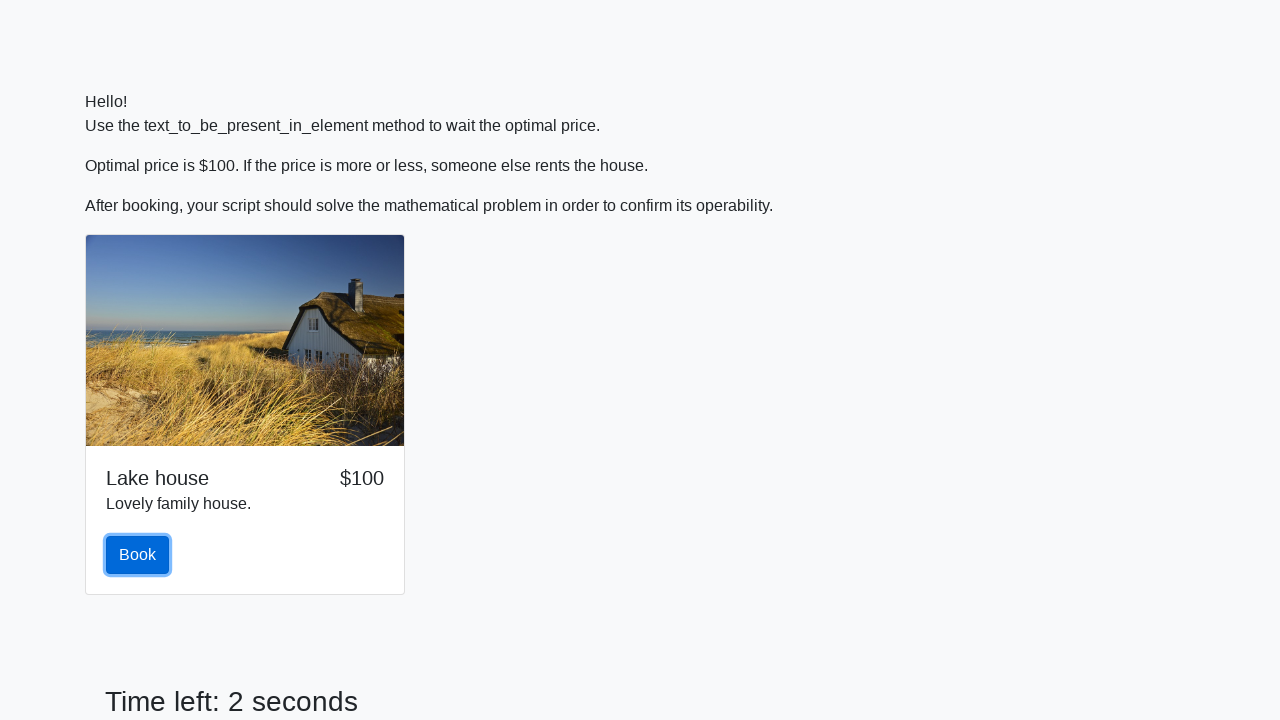

Filled answer field with calculated value: 1.5785229209845009 on #answer
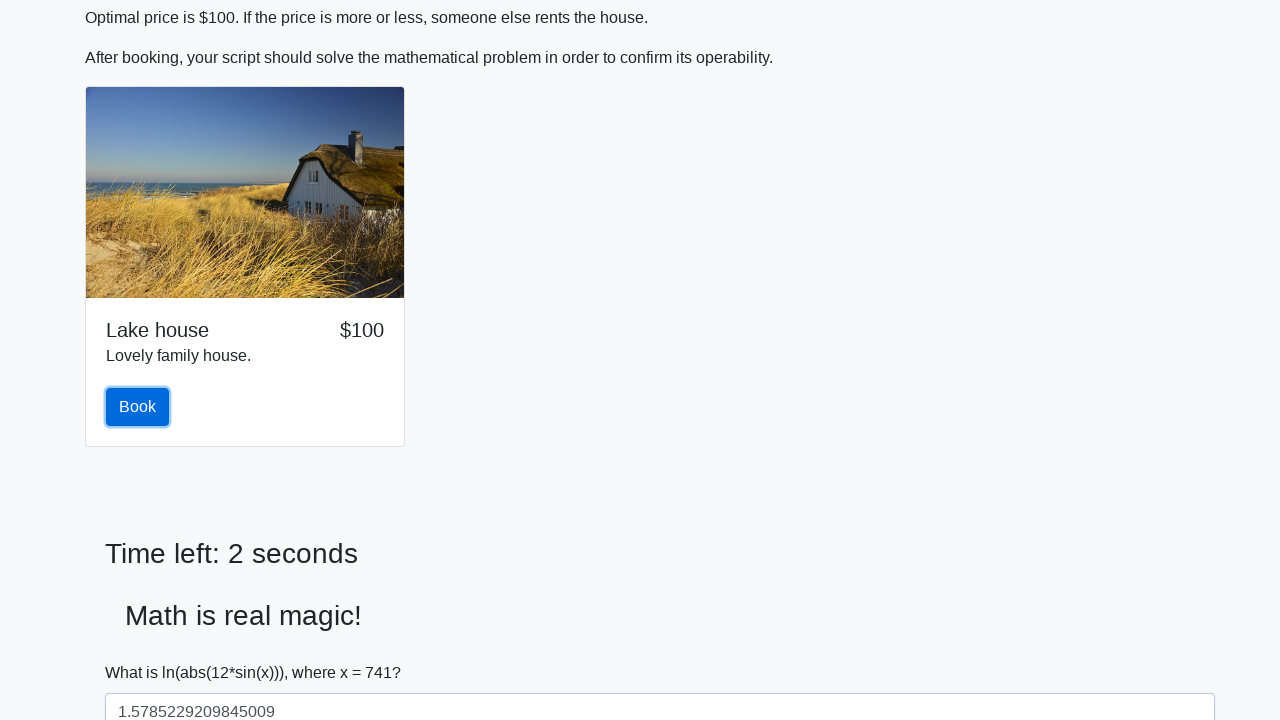

Clicked the solve button to submit the form at (143, 651) on #solve
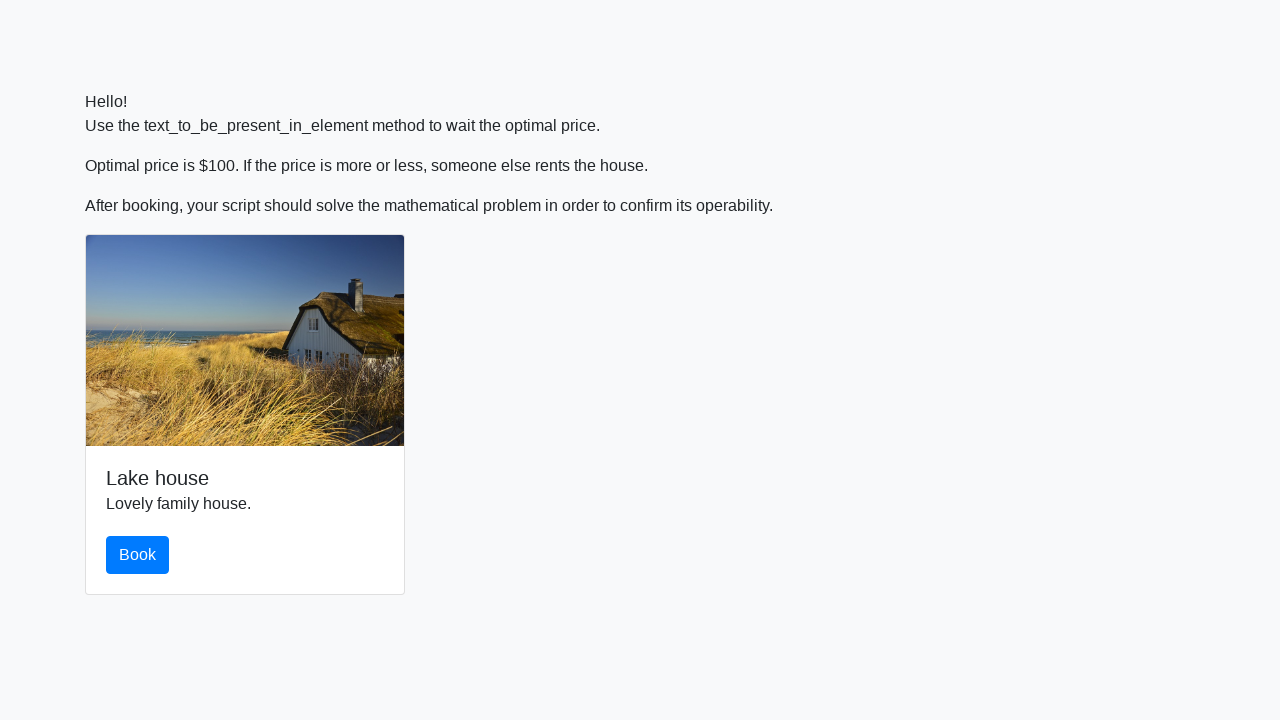

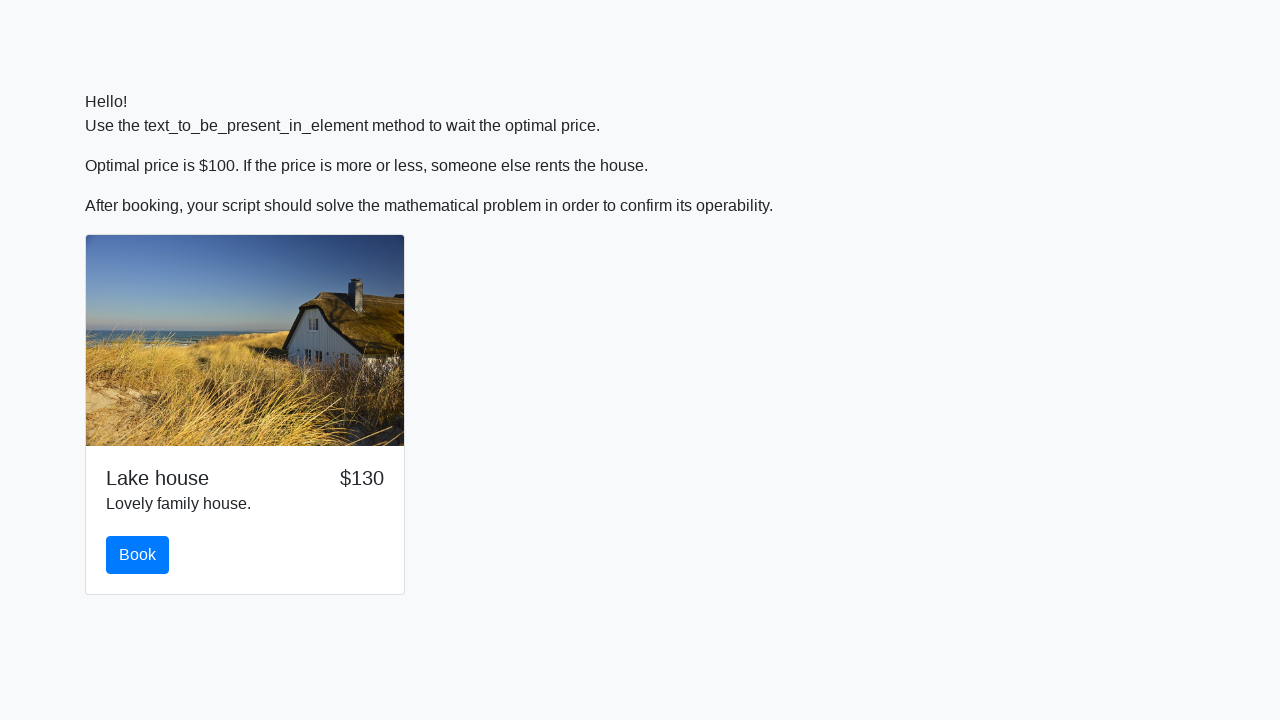